Tests element state by checking if a Register button is enabled and if a message is visible, then clicks appropriate buttons based on those states

Starting URL: https://techglobal-training.com/frontend

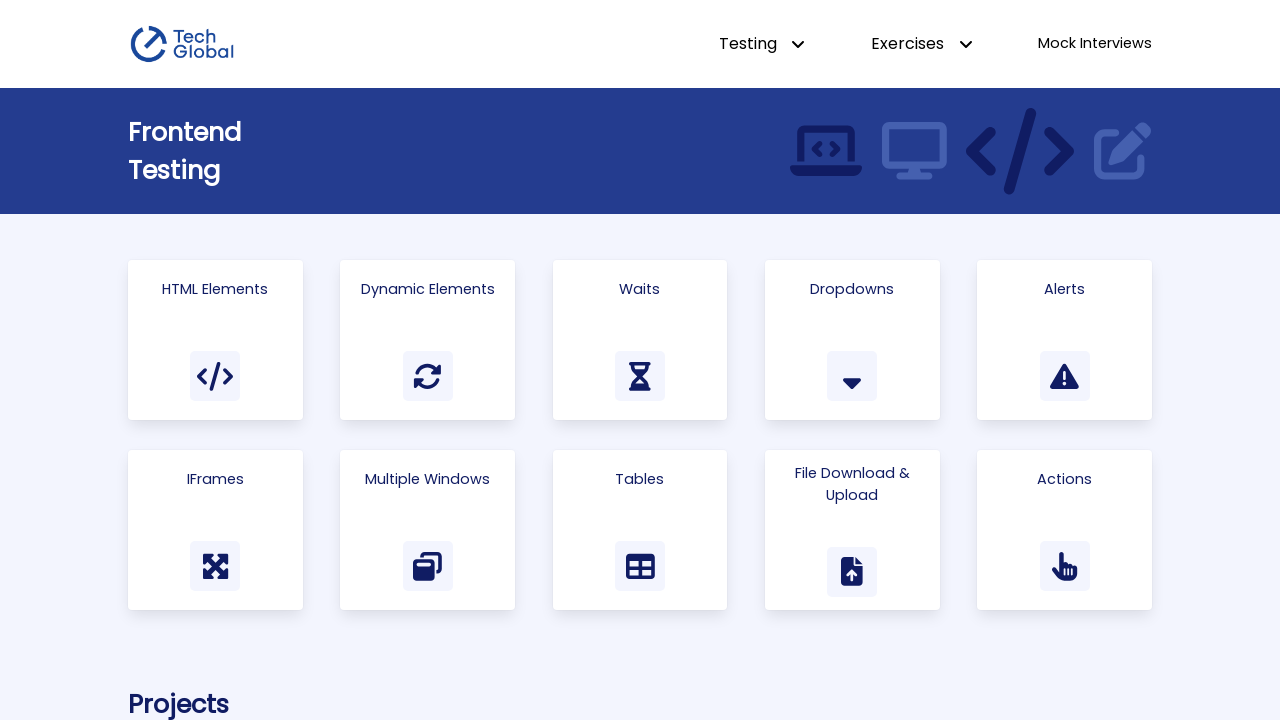

Clicked on 'HTML Elements' link at (215, 340) on a:has-text('HTML Elements')
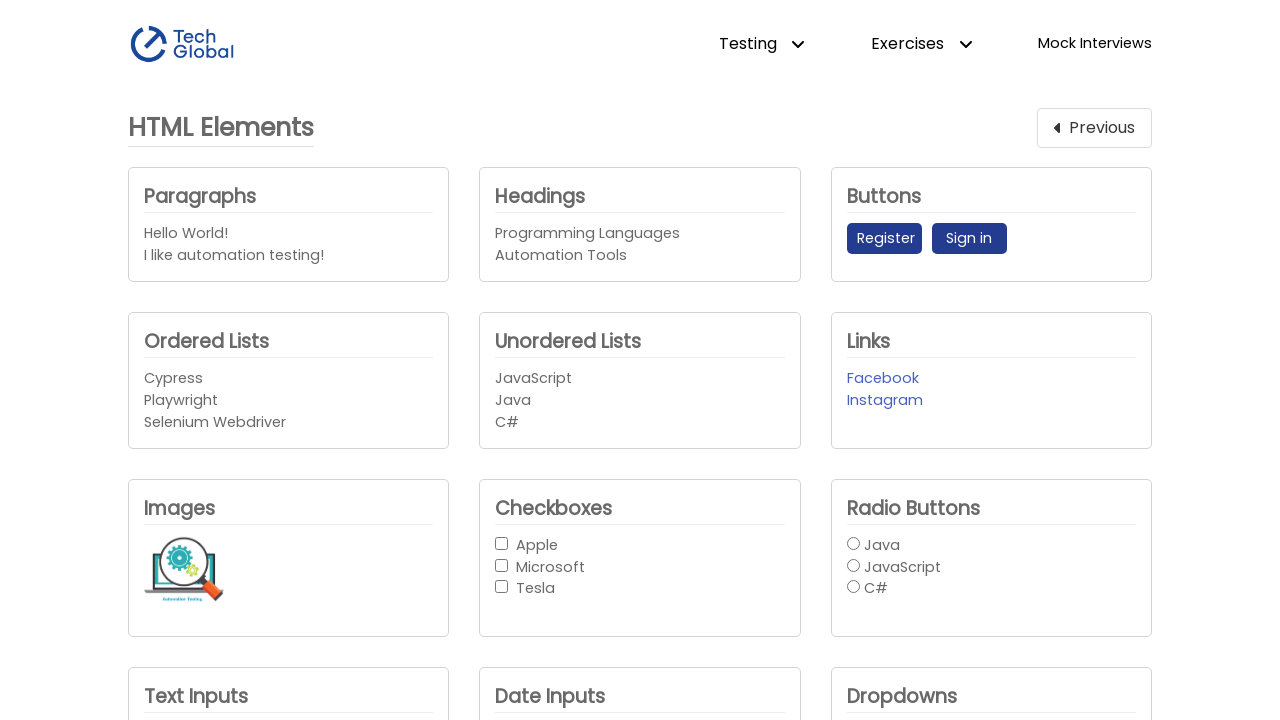

Located Register button, Sign in button, and message element
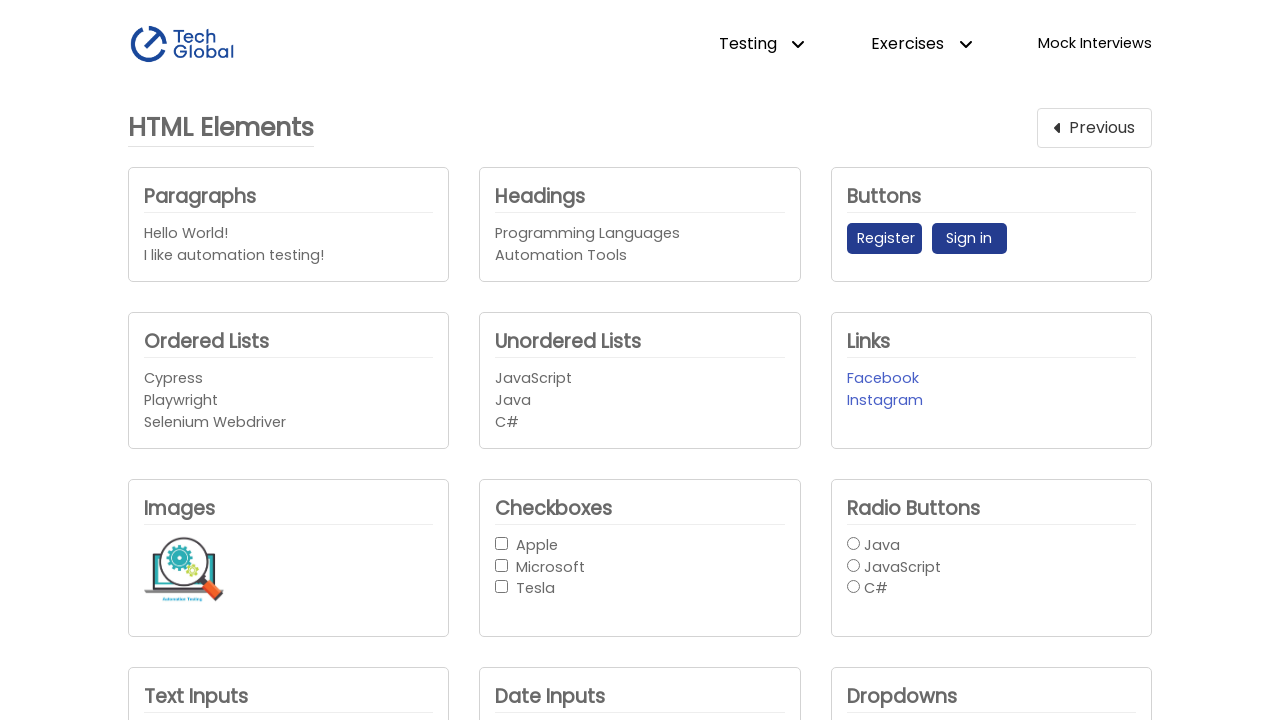

Checked Register button state: enabled=True
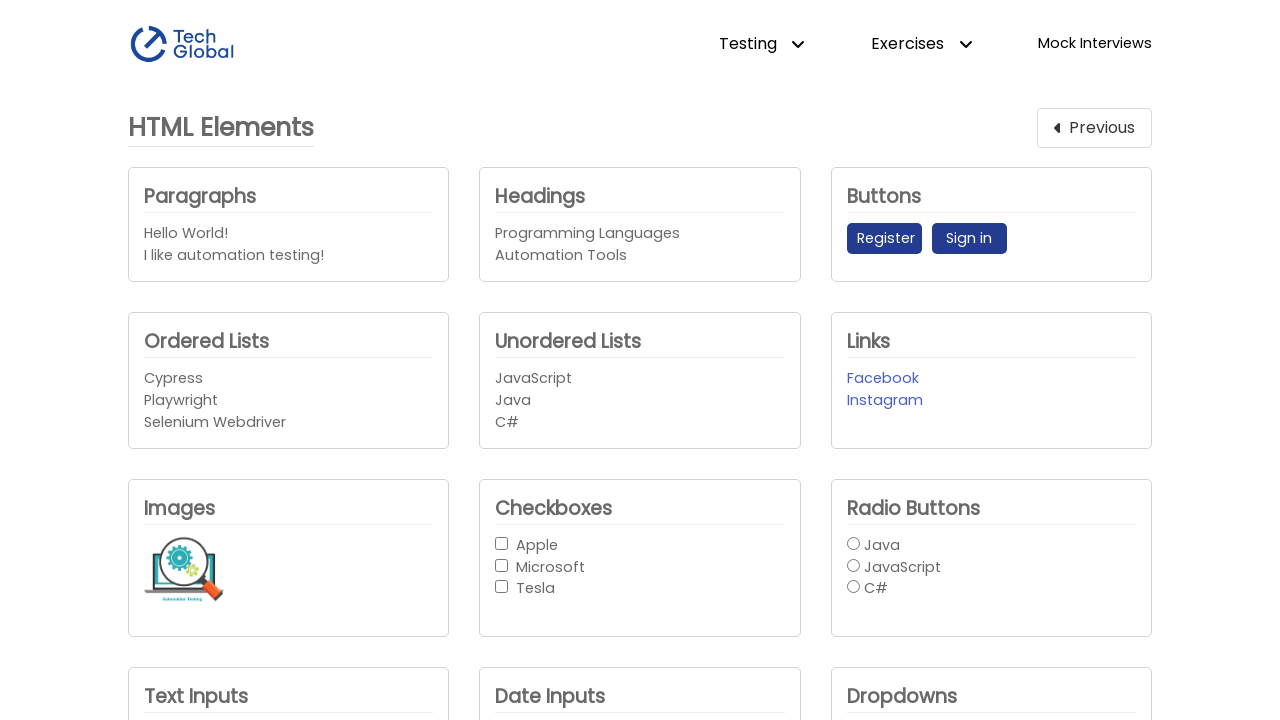

Checked message visibility: visible=False
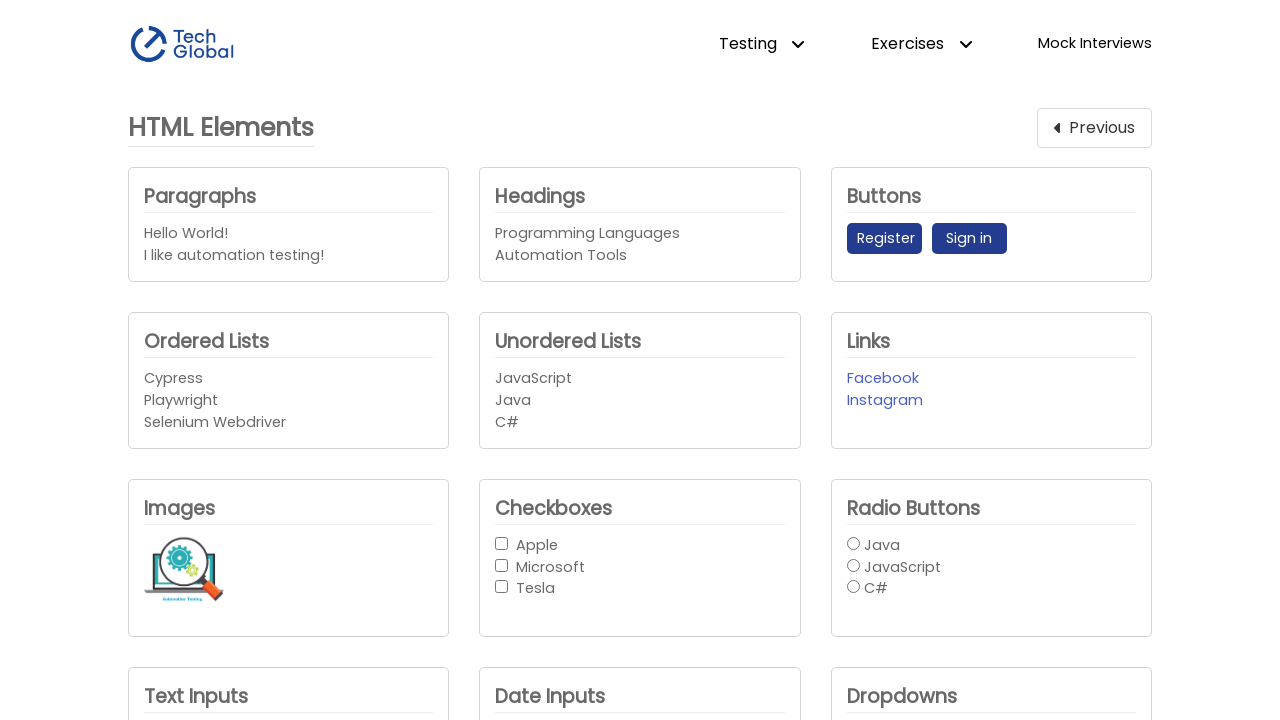

Register button was enabled, clicked it at (884, 239) on internal:role=button[name="Register"i]
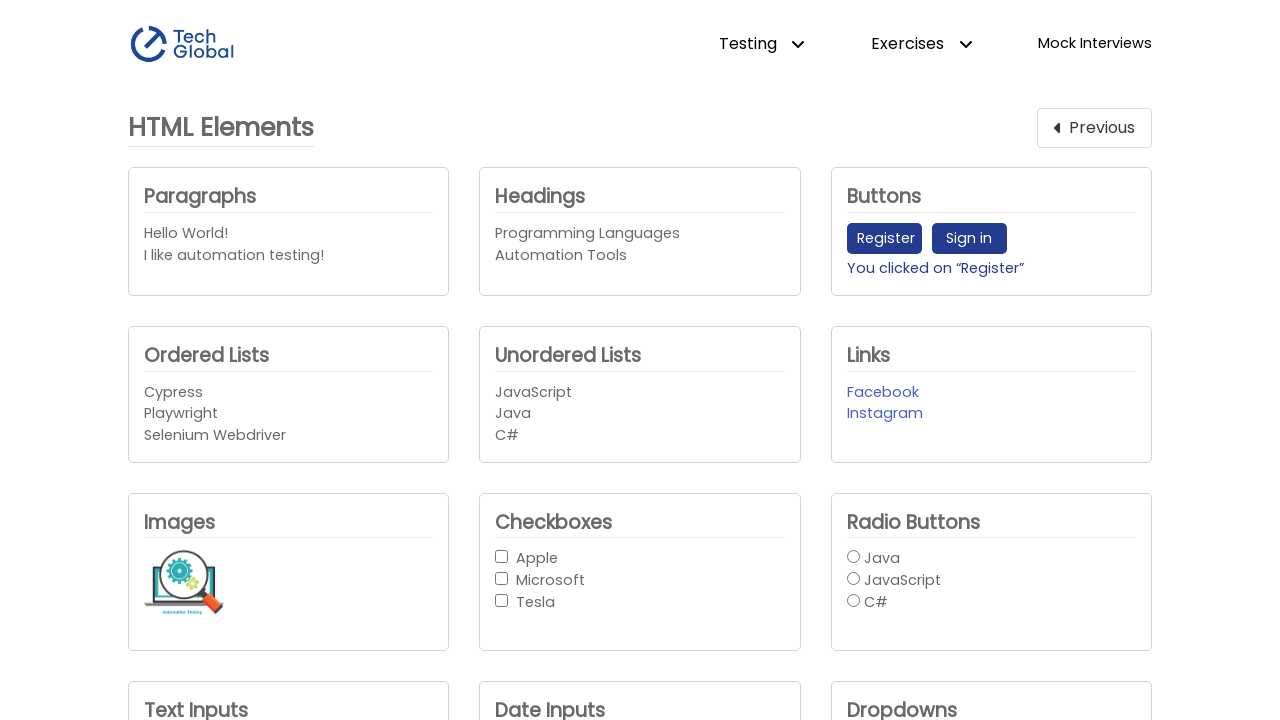

Message was not visible, clicked Register button at (884, 239) on internal:role=button[name="Register"i]
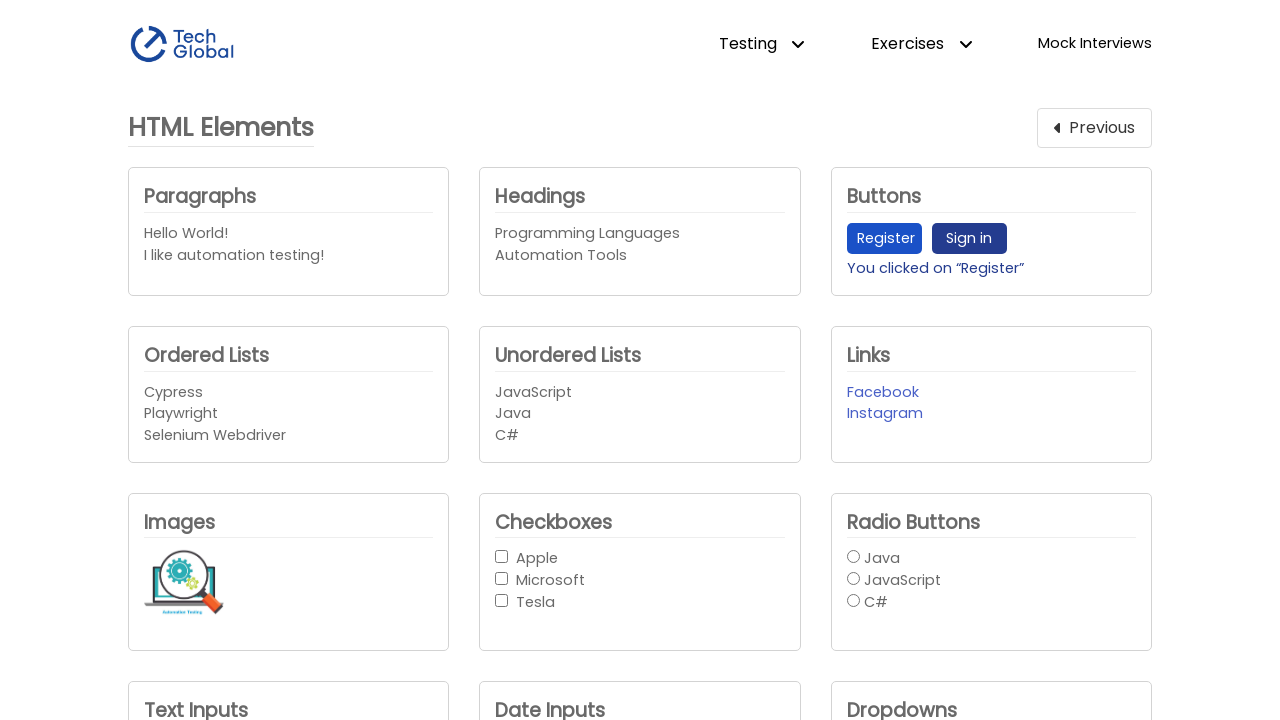

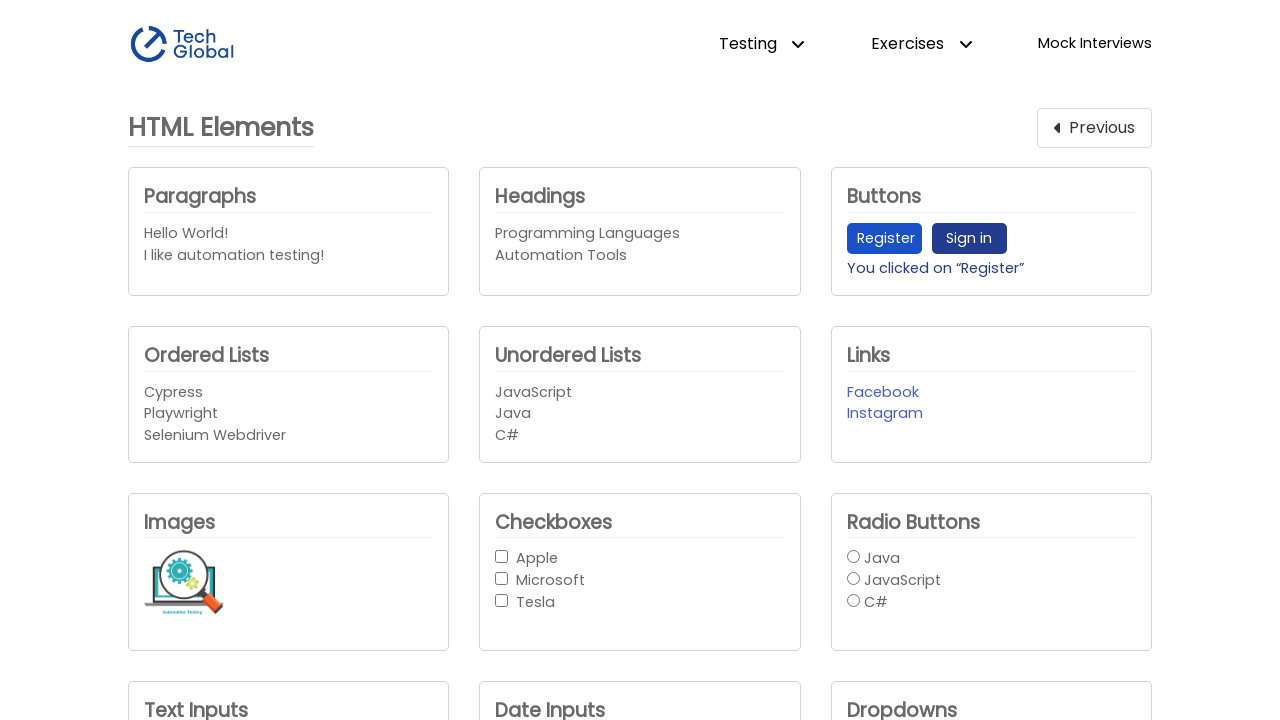